Tests that clicking the "Make Appointment" button on the CURA Healthcare Service demo site navigates to the login/profile page.

Starting URL: https://katalon-demo-cura.herokuapp.com/

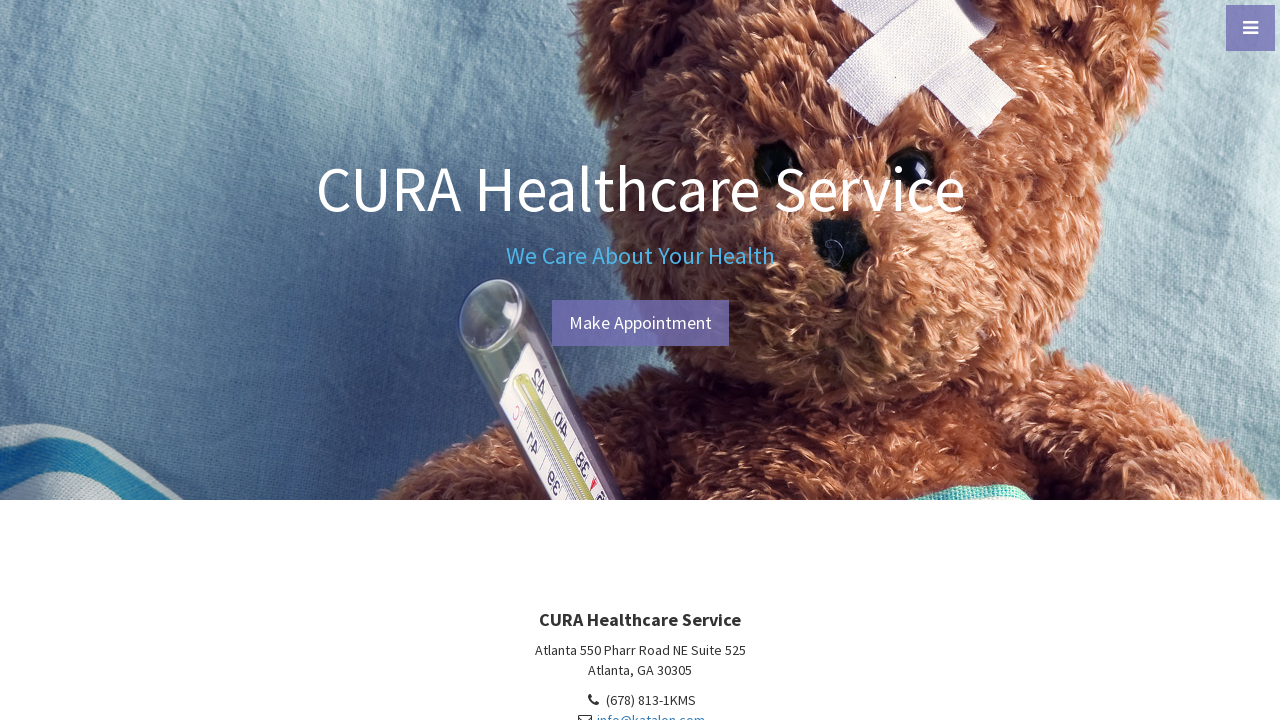

Clicked the 'Make Appointment' button at (640, 323) on #btn-make-appointment
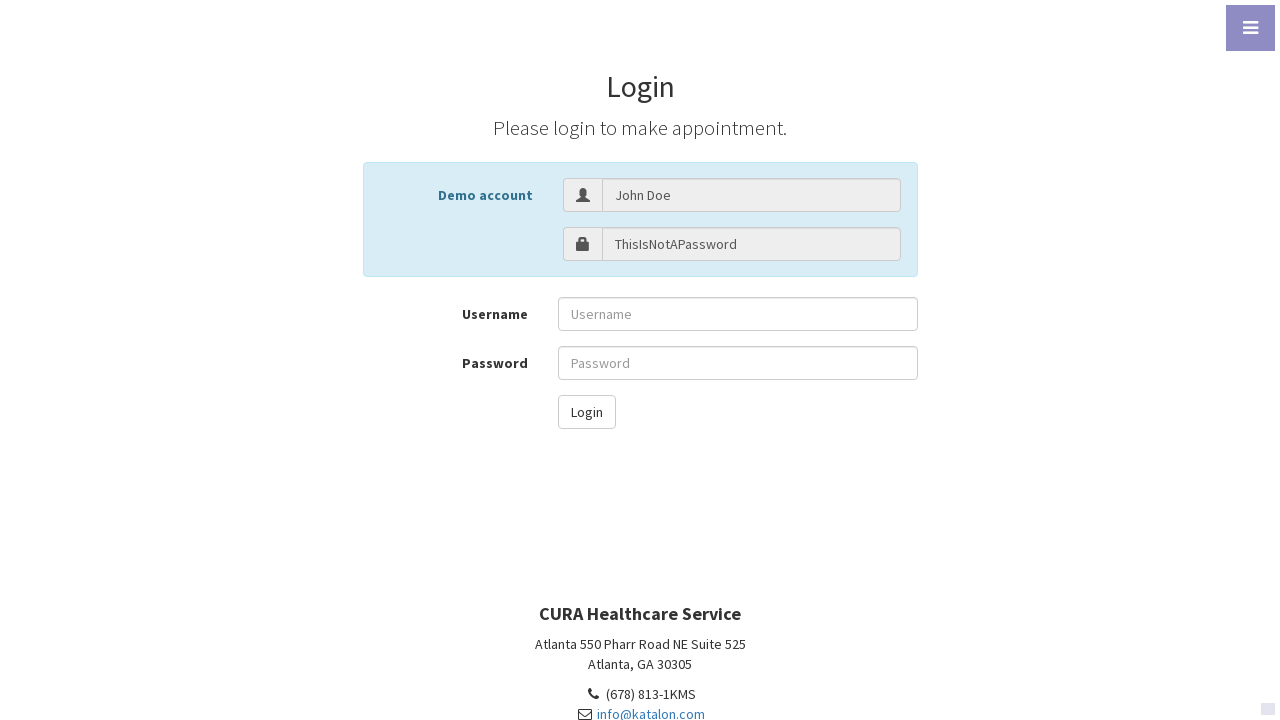

Navigation to login/profile page completed
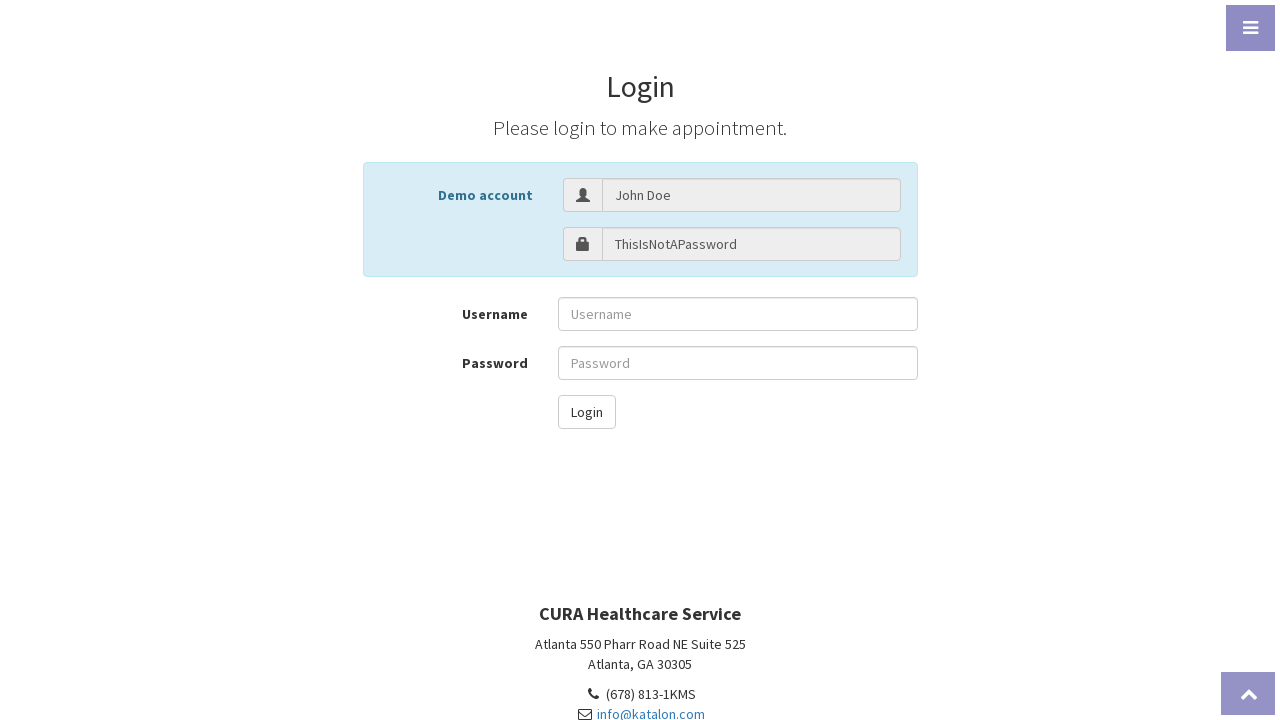

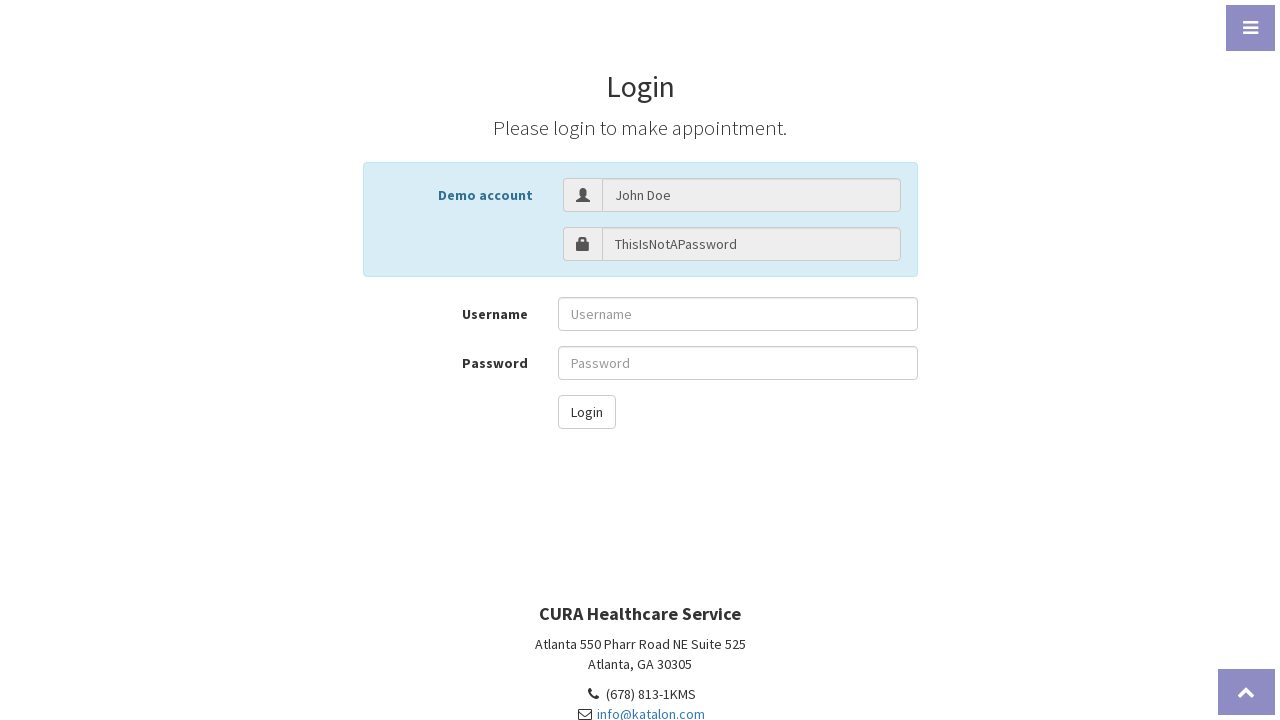